Selects the second option in a dropdown menu using value-based selection

Starting URL: https://the-internet.herokuapp.com/dropdown

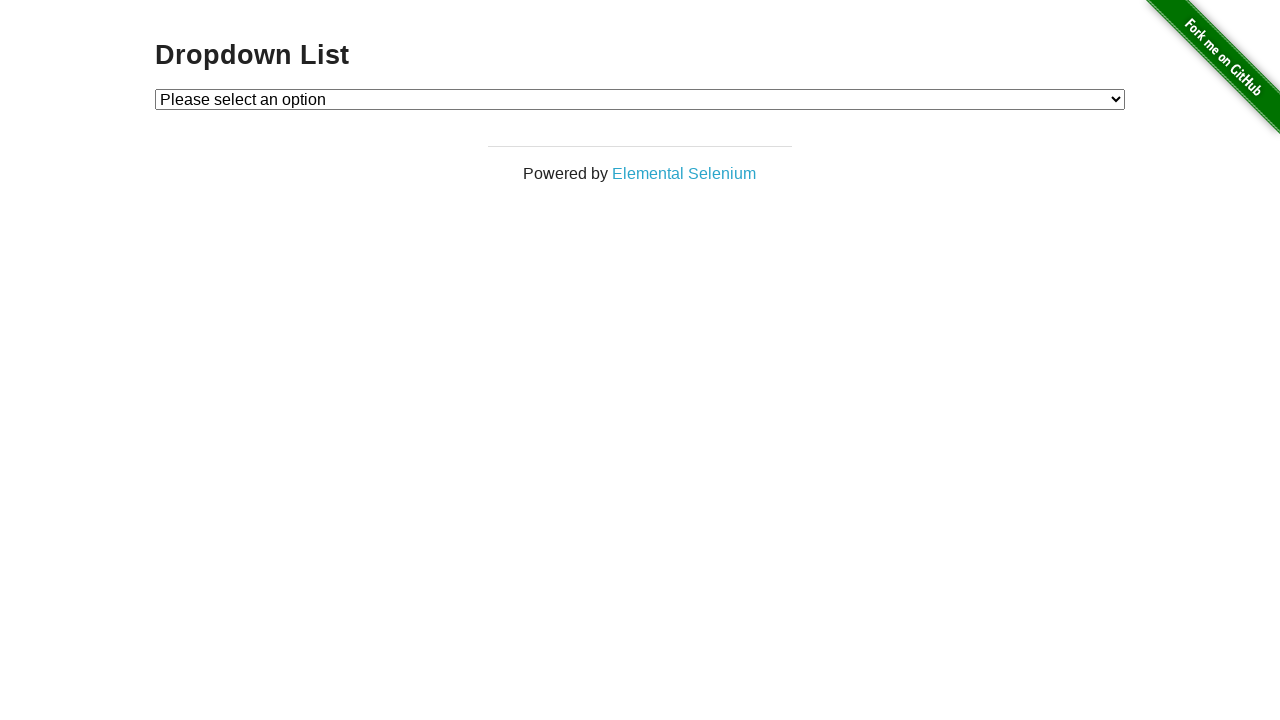

Navigated to dropdown test page
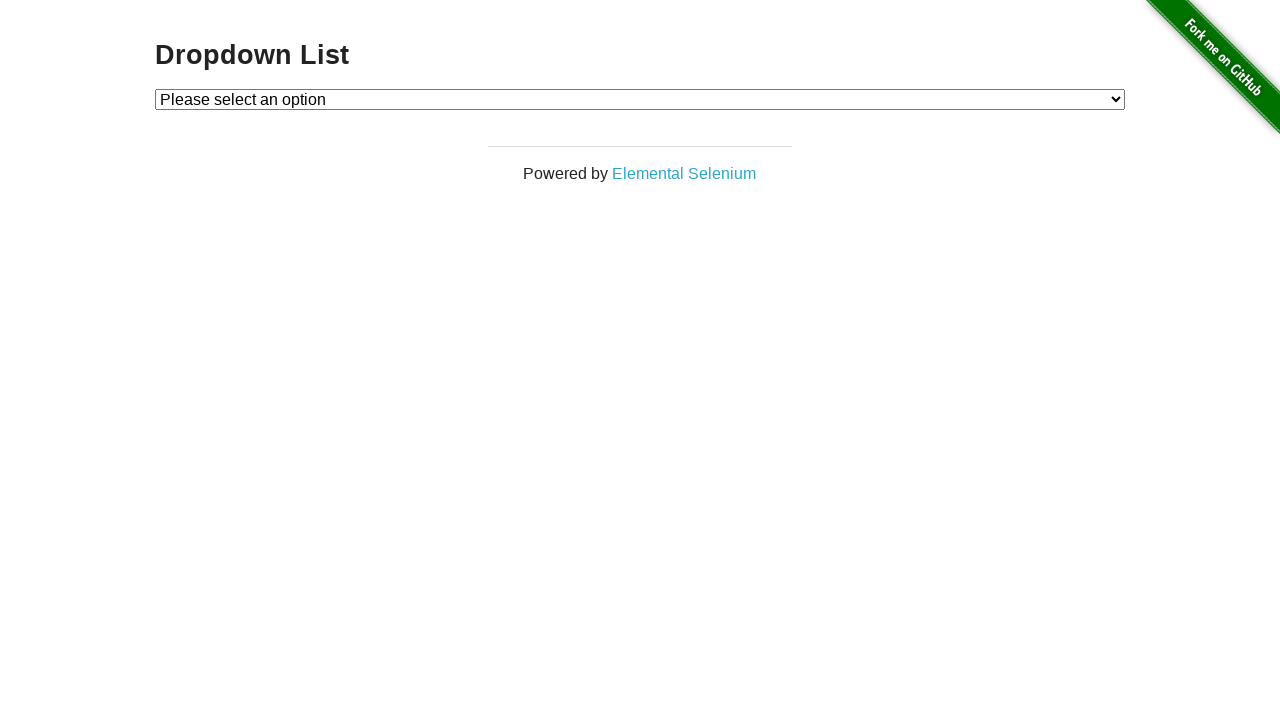

Located dropdown menu element
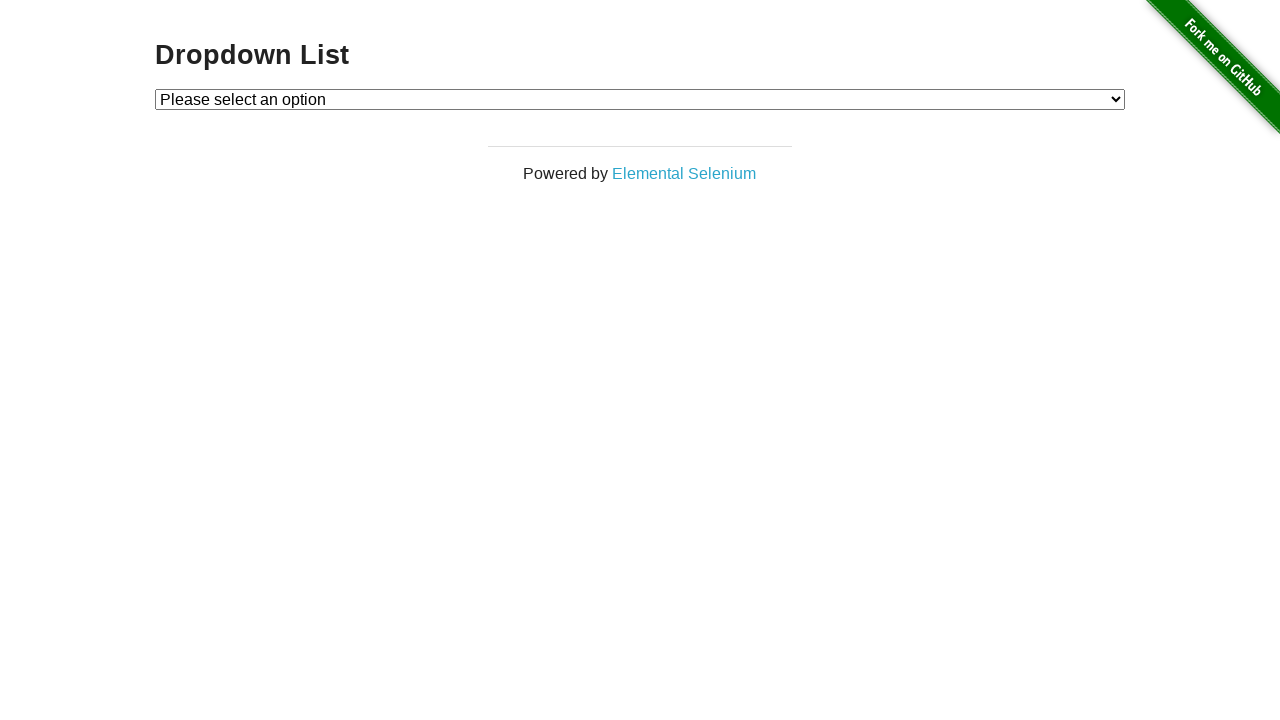

Selected second option in dropdown menu using value-based selection on #dropdown
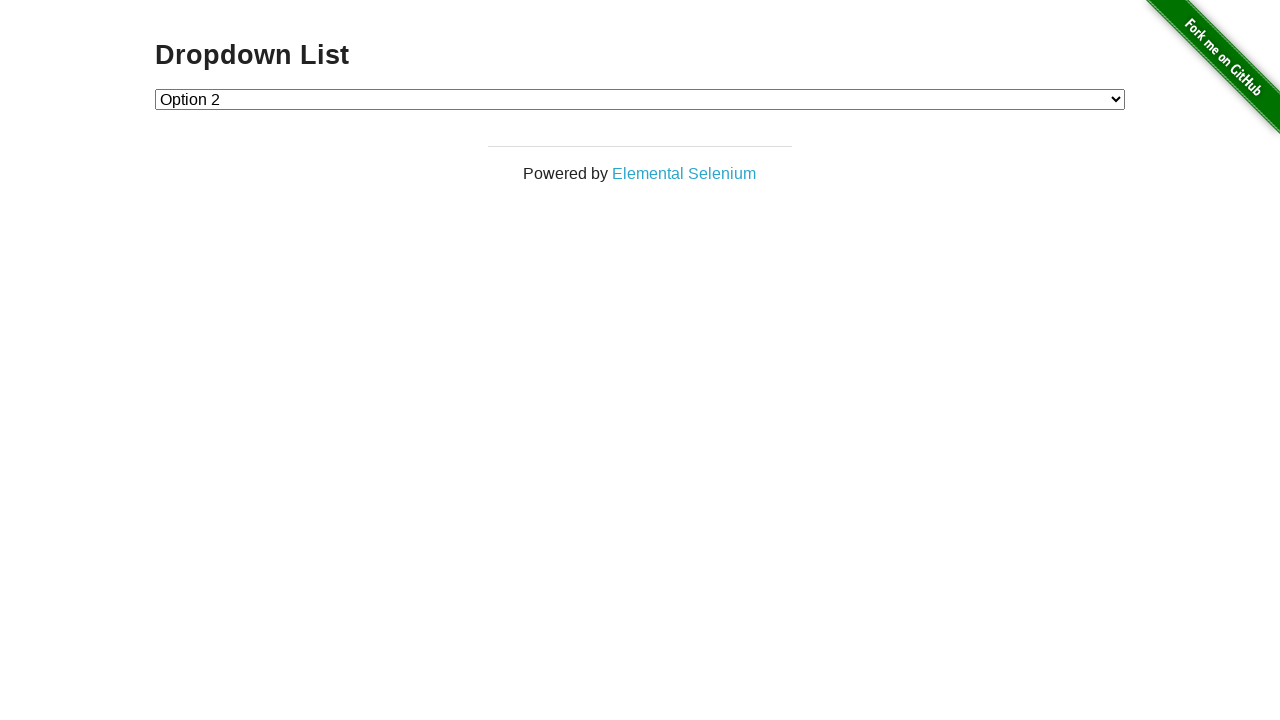

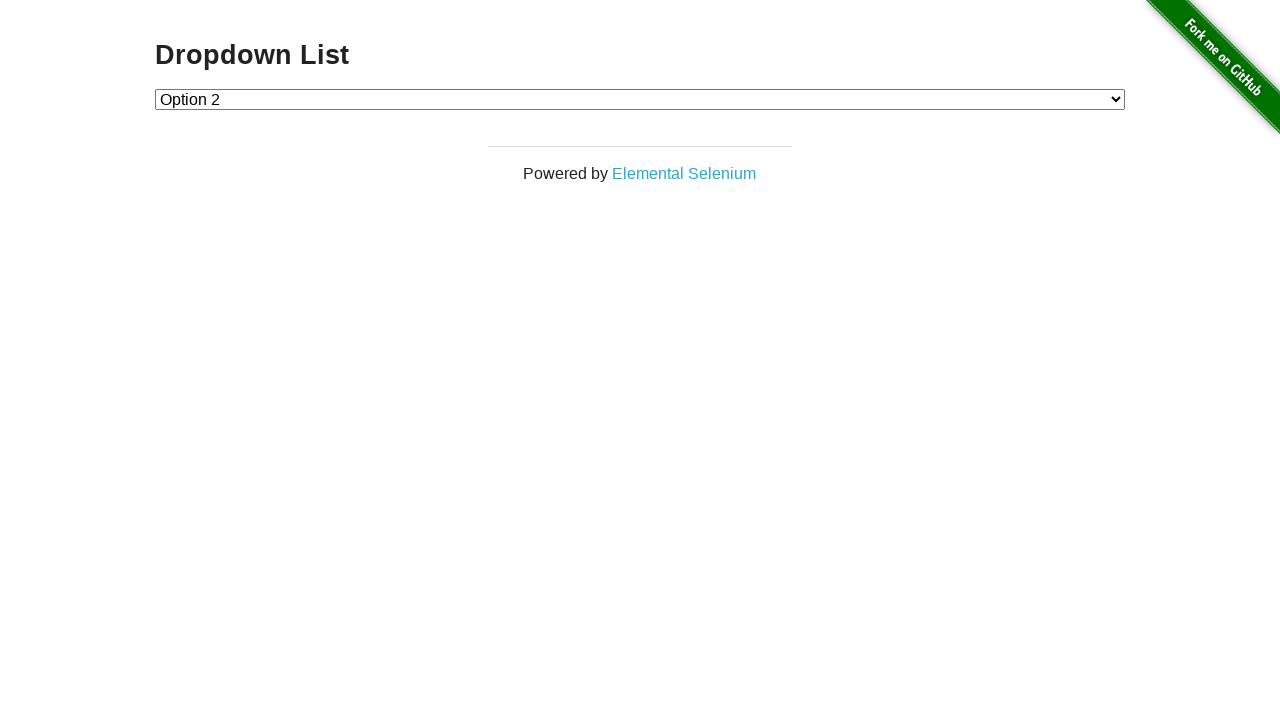